Tests checkbox functionality by locating all checkboxes in a table and clicking each one to select them all.

Starting URL: https://testautomationpractice.blogspot.com/

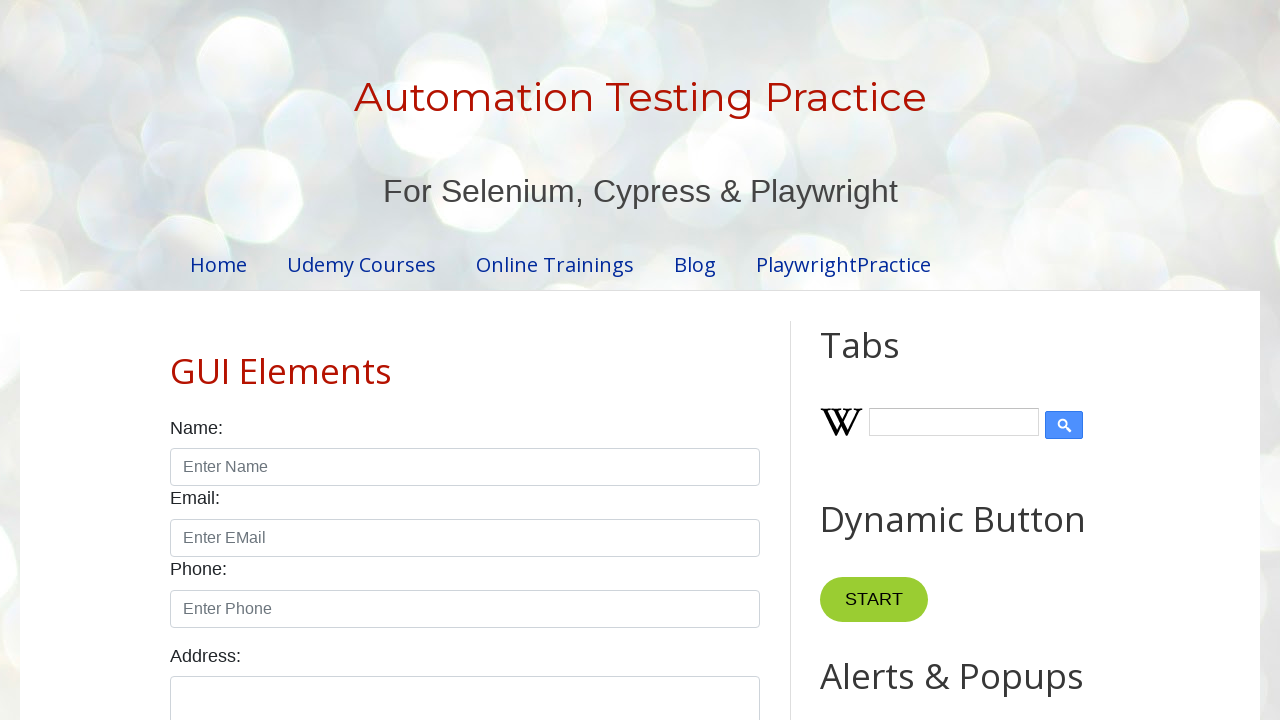

Waited for checkboxes in table to load
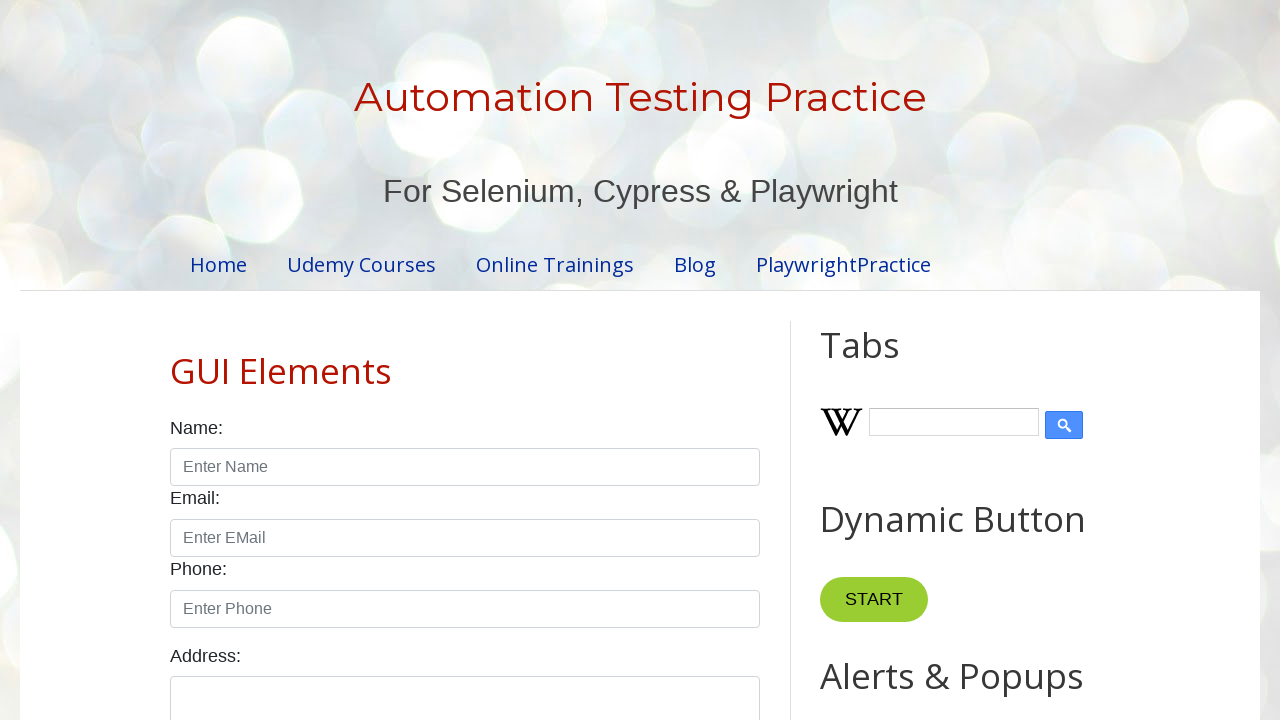

Located all checkboxes in table
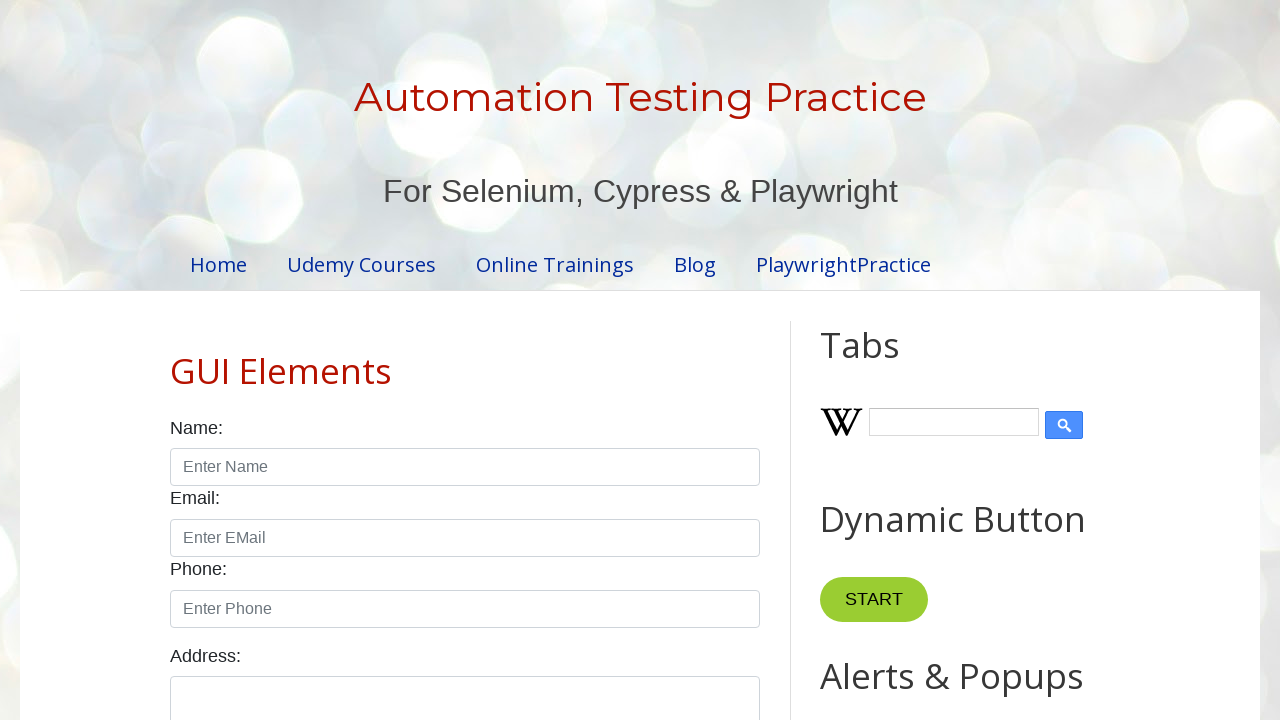

Total number of checkboxes: 5
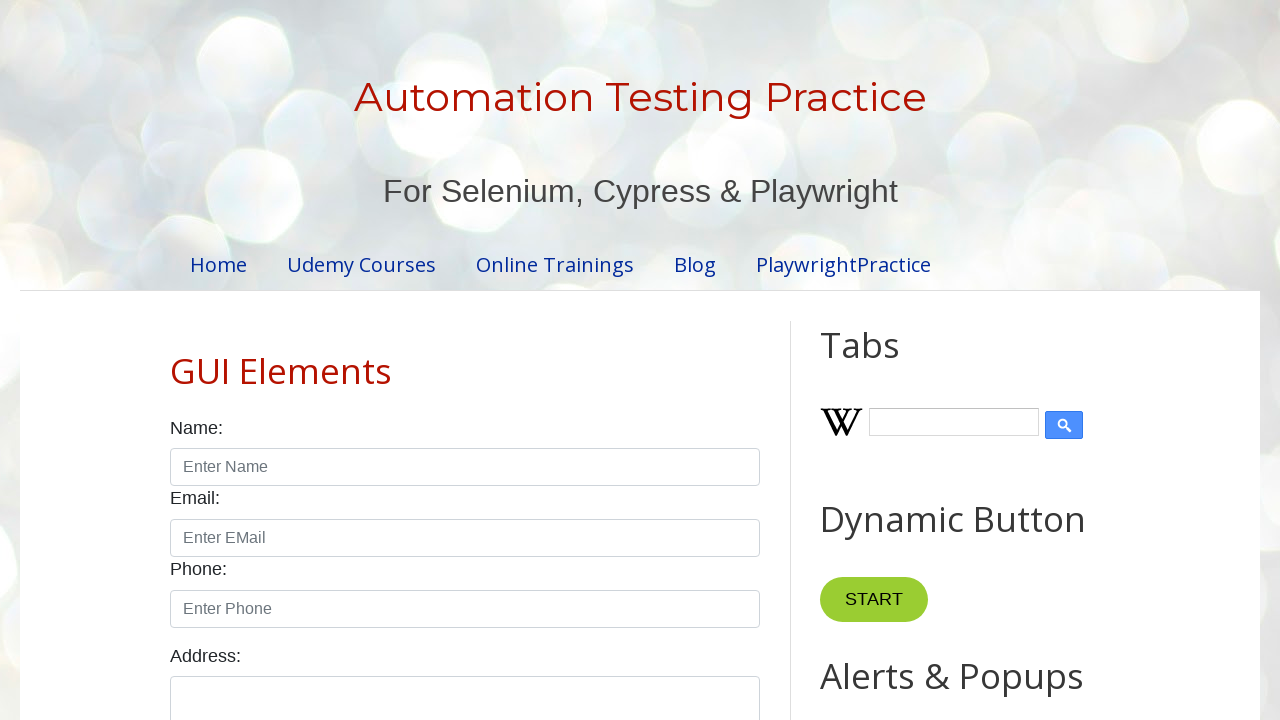

Clicked checkbox 1 to select it at (651, 361) on xpath=//tbody/tr/td/input >> nth=0
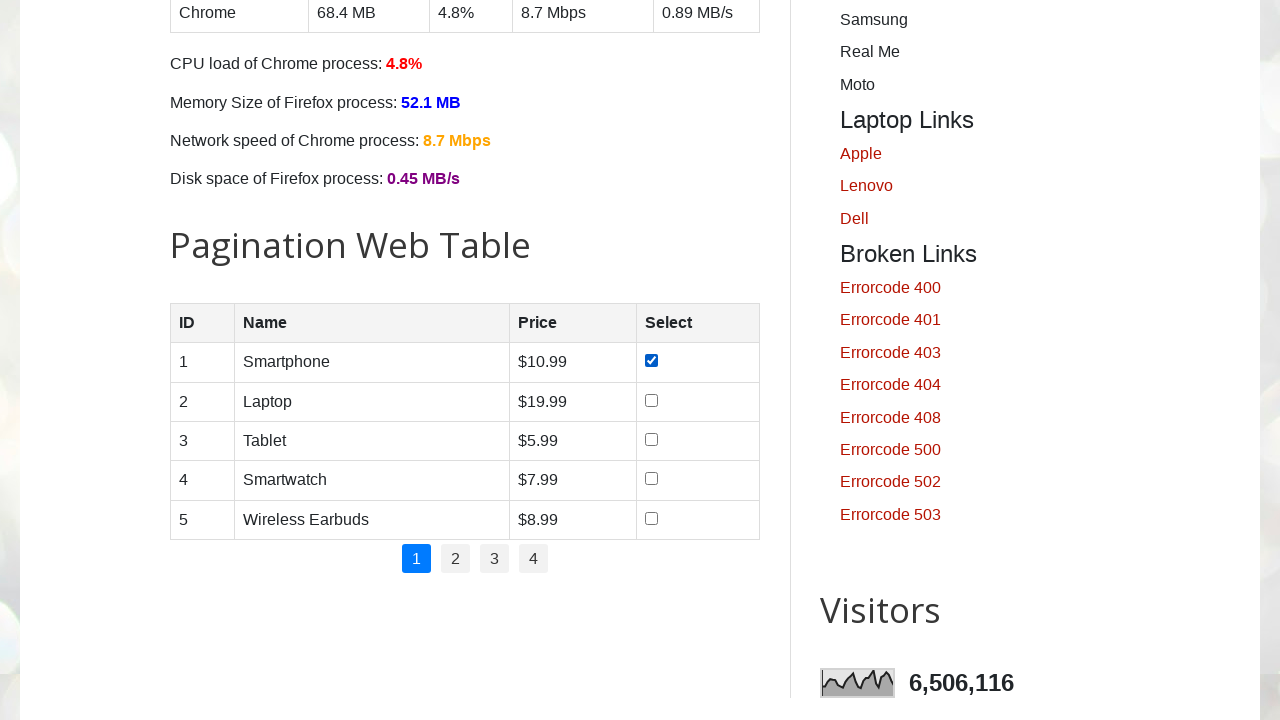

Clicked checkbox 2 to select it at (651, 400) on xpath=//tbody/tr/td/input >> nth=1
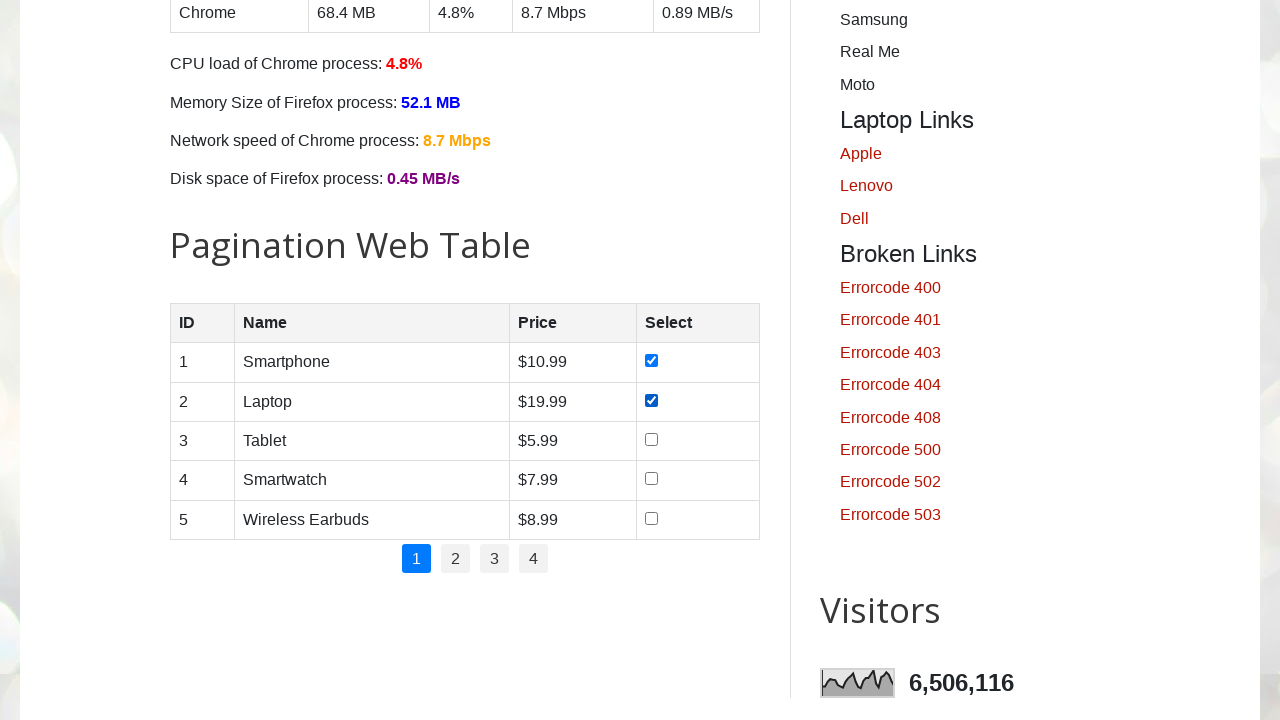

Clicked checkbox 3 to select it at (651, 439) on xpath=//tbody/tr/td/input >> nth=2
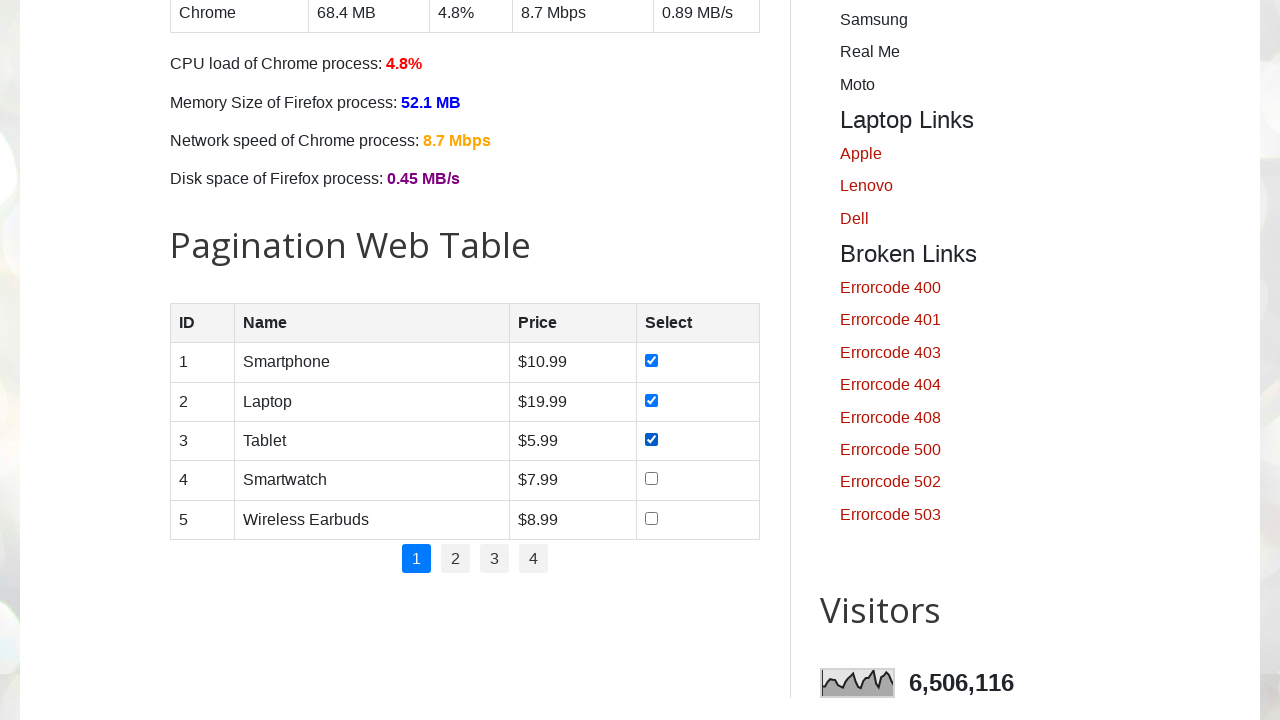

Clicked checkbox 4 to select it at (651, 479) on xpath=//tbody/tr/td/input >> nth=3
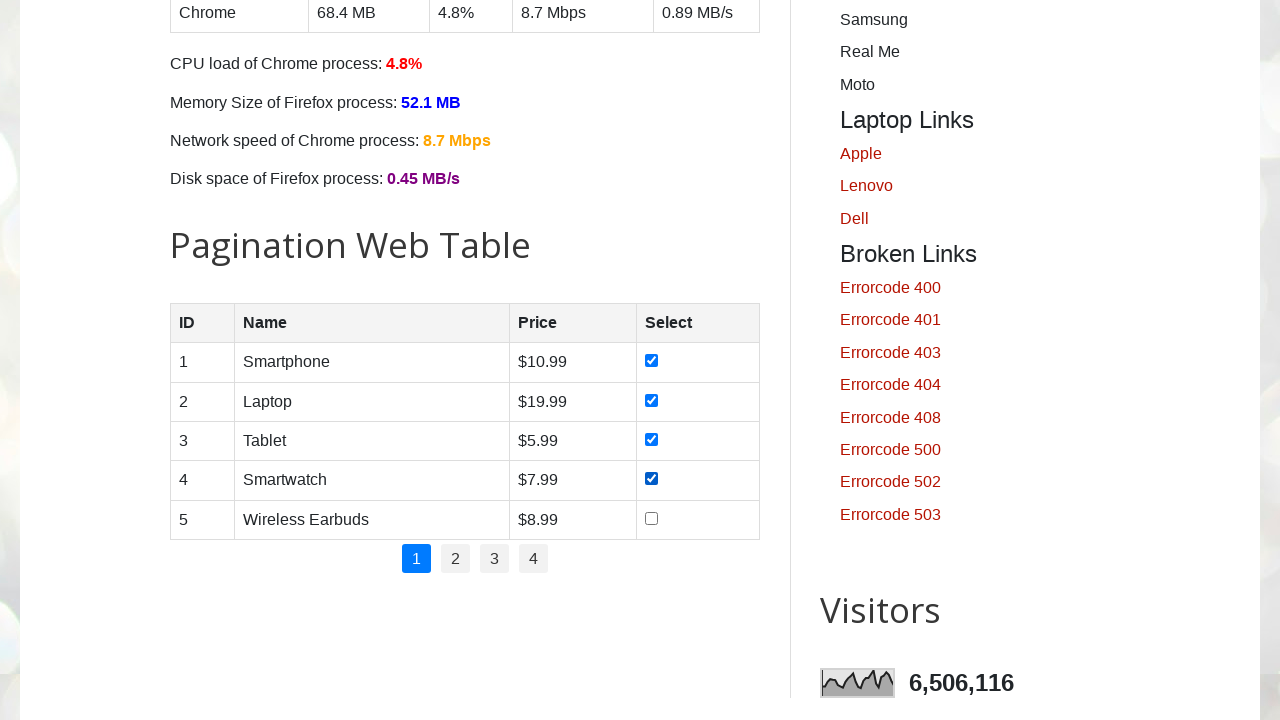

Clicked checkbox 5 to select it at (651, 518) on xpath=//tbody/tr/td/input >> nth=4
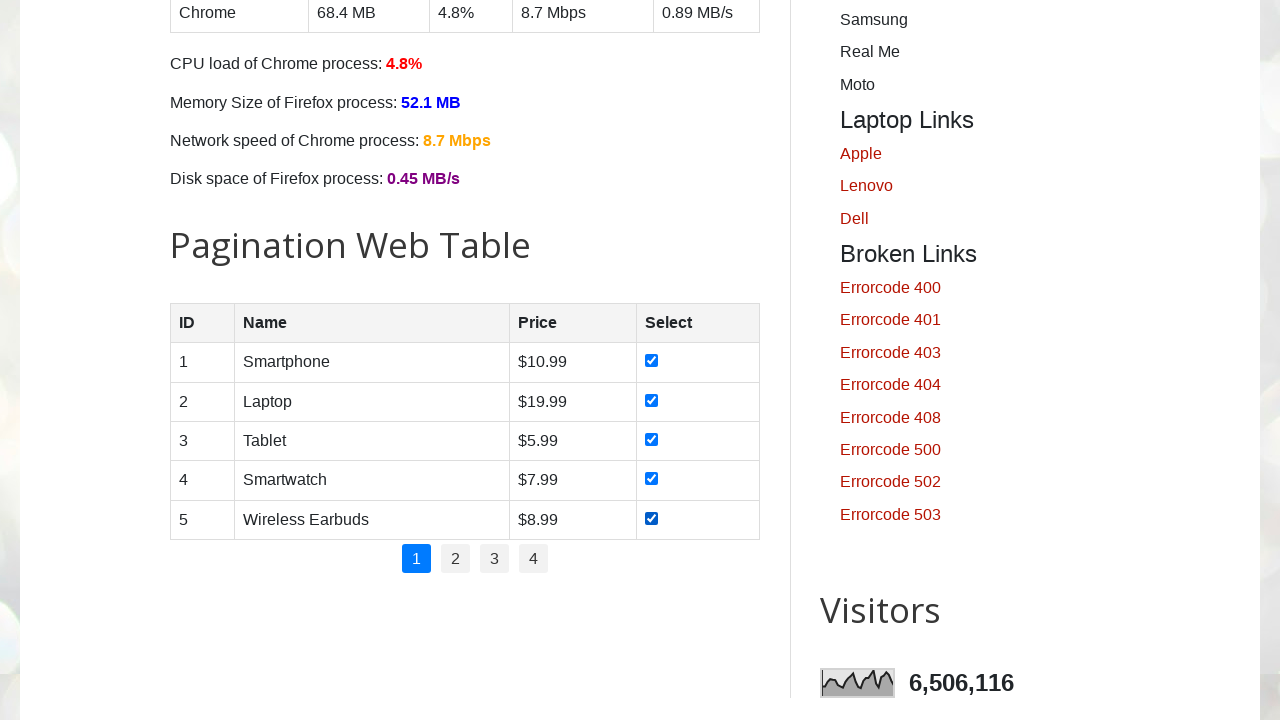

Verified checkbox 1 is checked
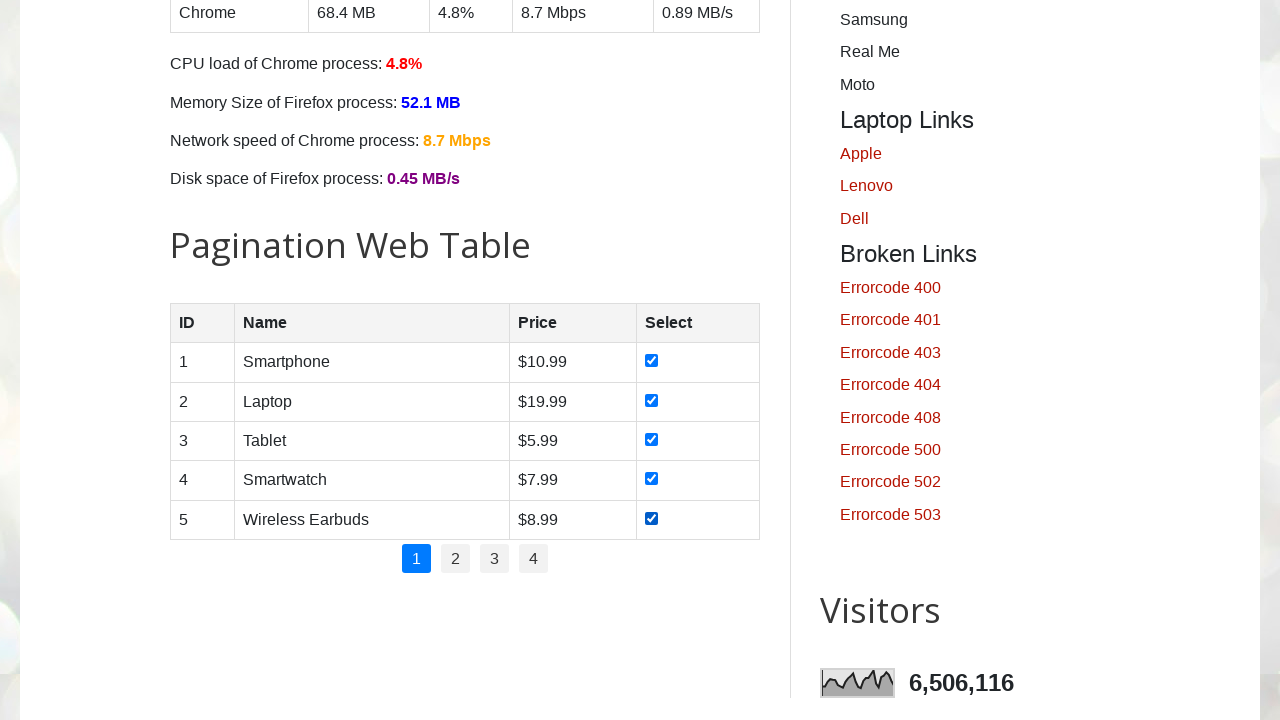

Verified checkbox 2 is checked
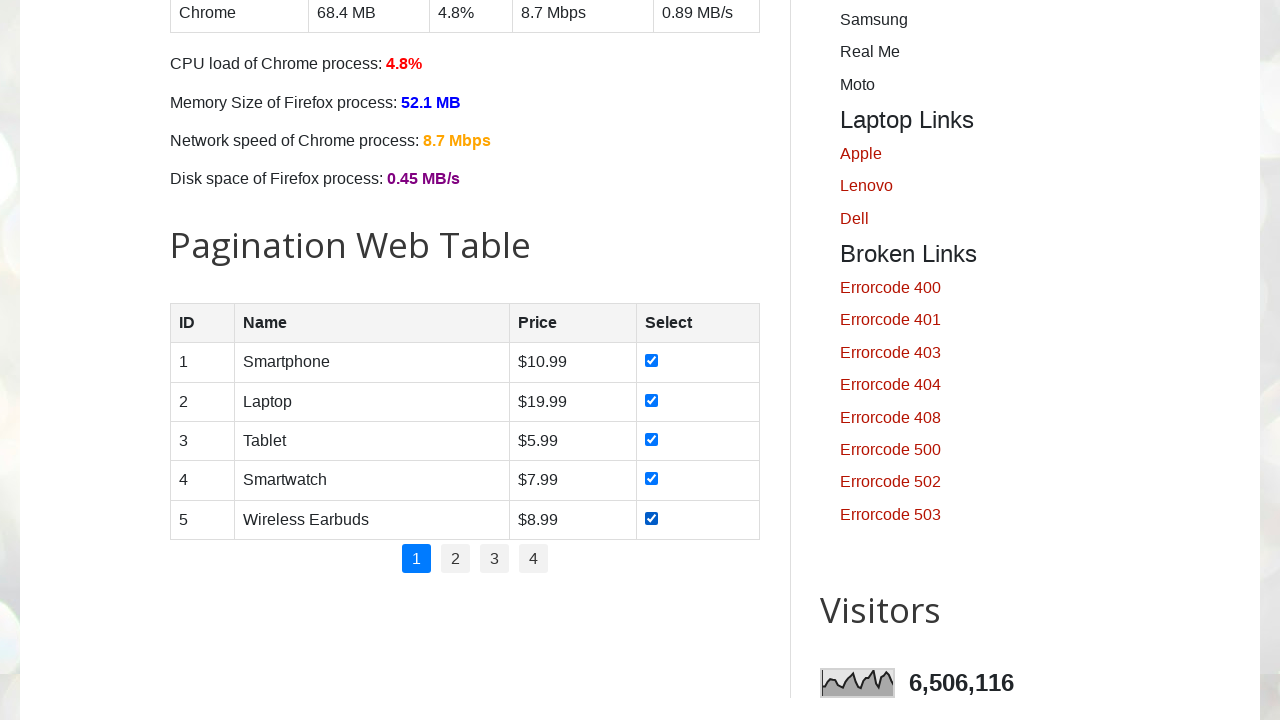

Verified checkbox 3 is checked
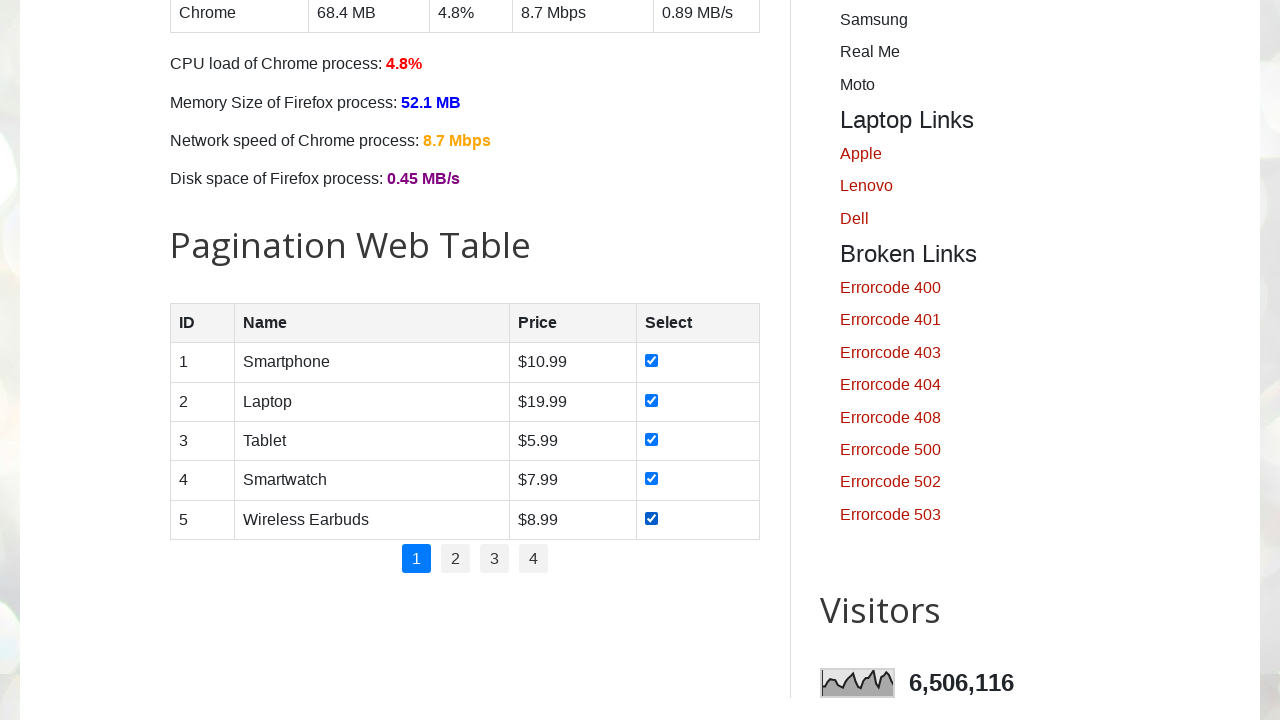

Verified checkbox 4 is checked
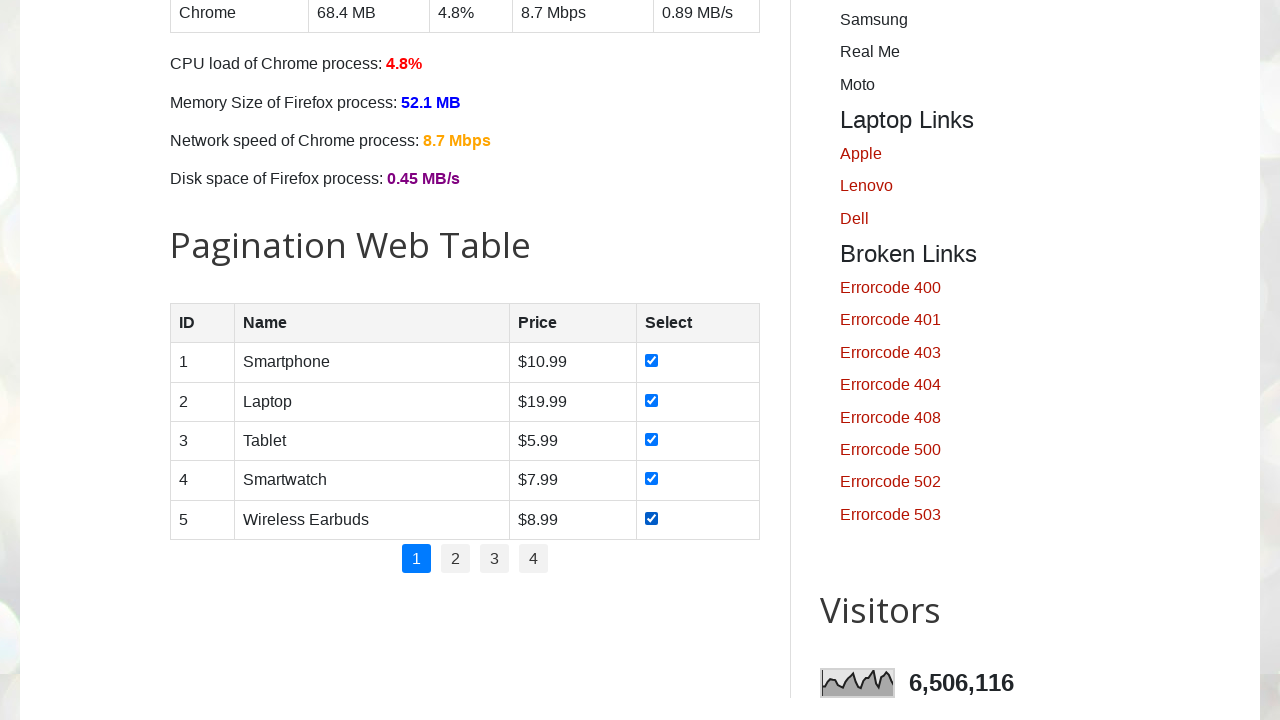

Verified checkbox 5 is checked
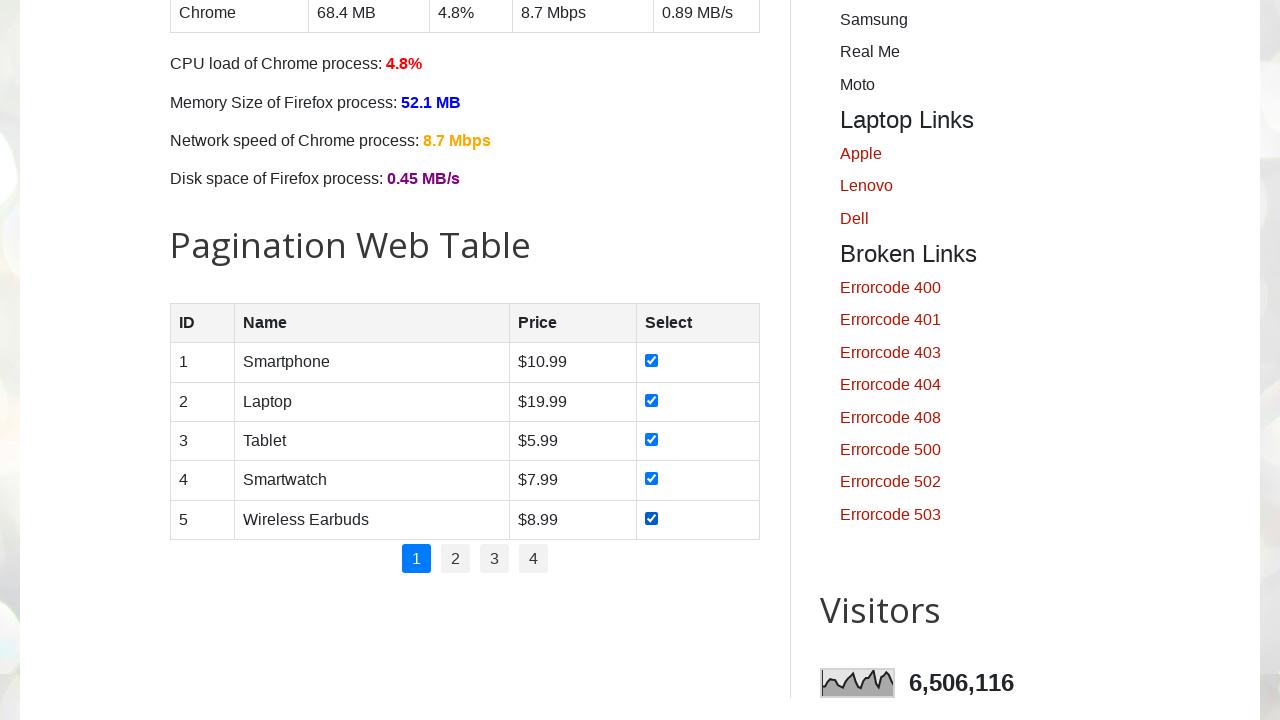

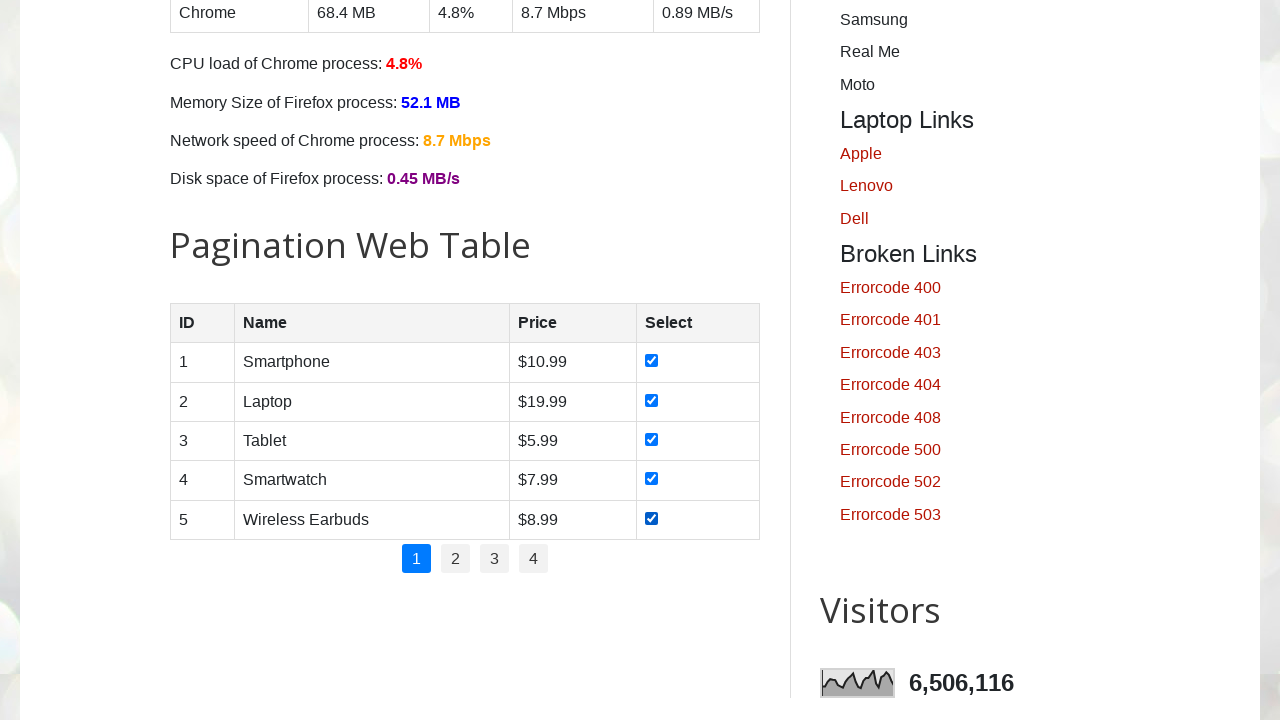